Tests drag and drop functionality on the jQuery UI droppable demo page by dragging a source element onto a target droppable area within an iframe.

Starting URL: https://jqueryui.com/droppable/

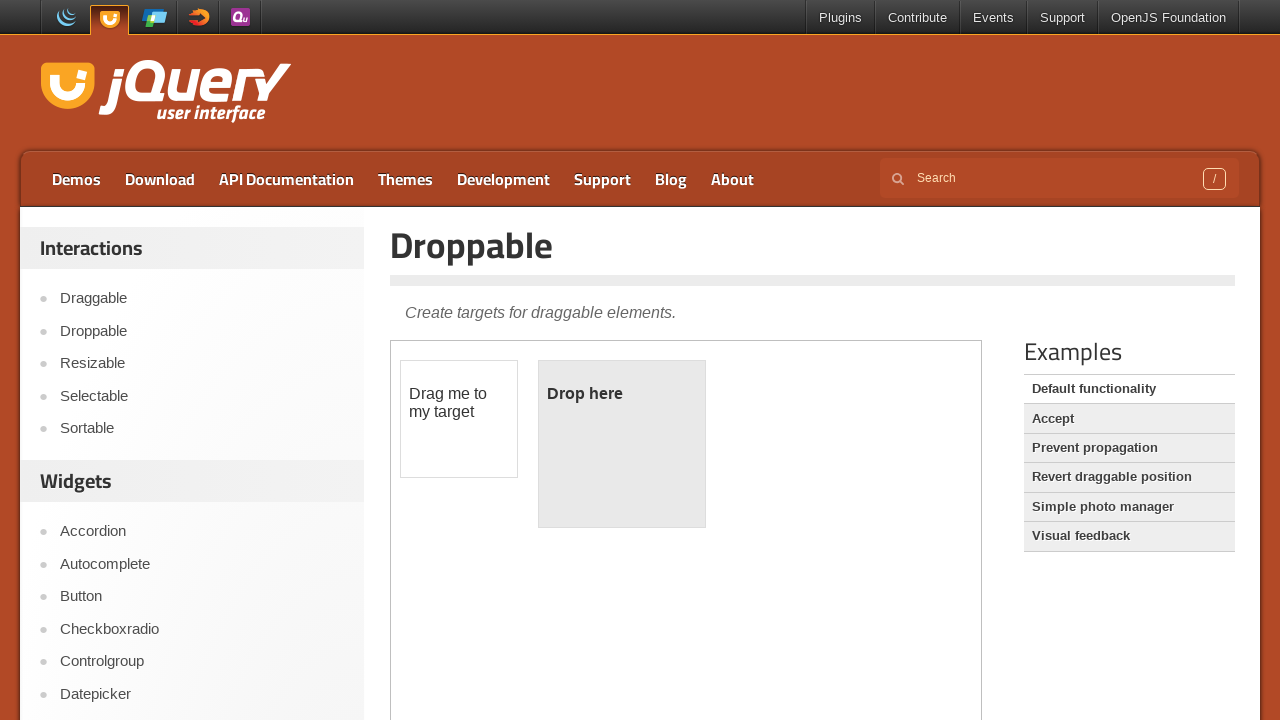

Located the iframe containing the drag and drop demo
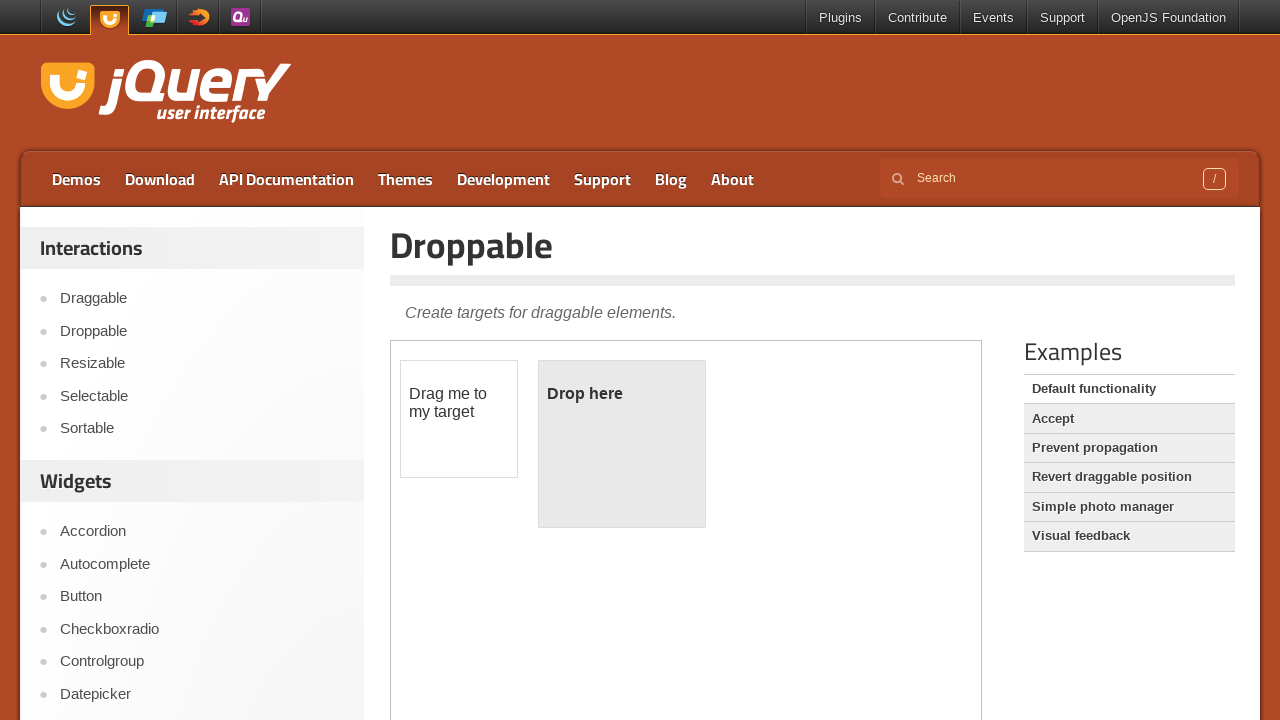

Located the draggable source element
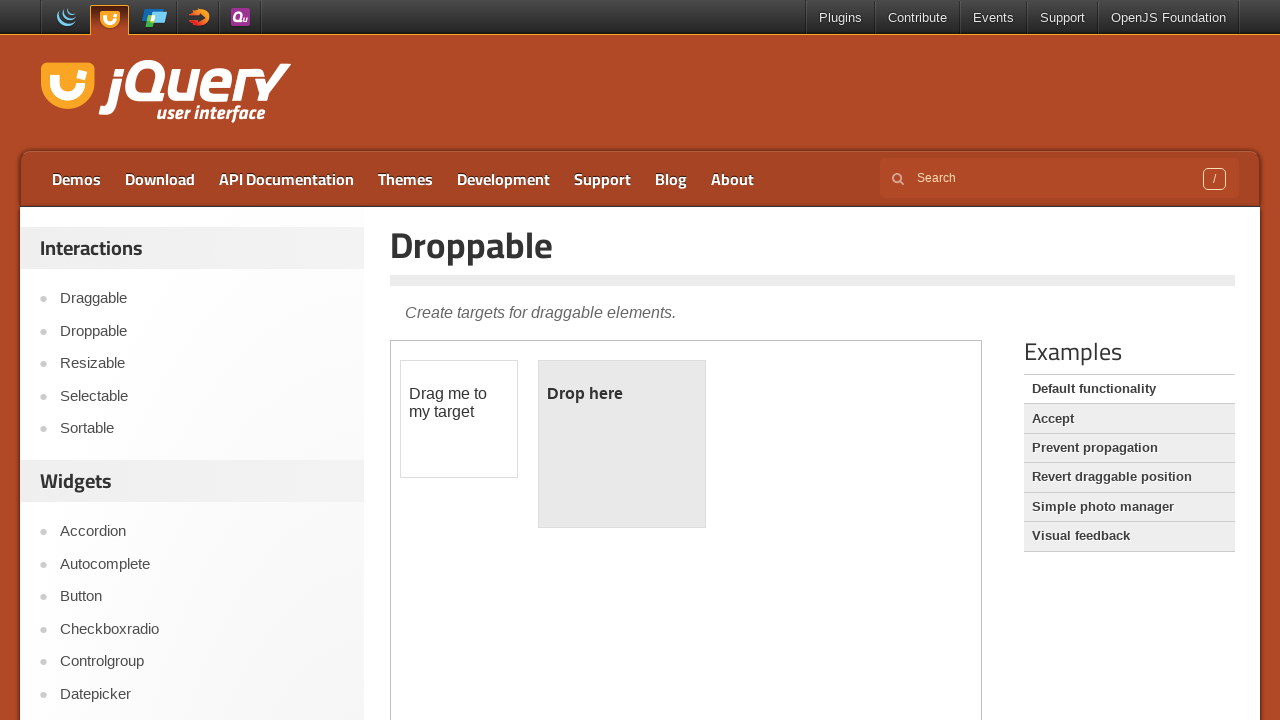

Located the droppable target element
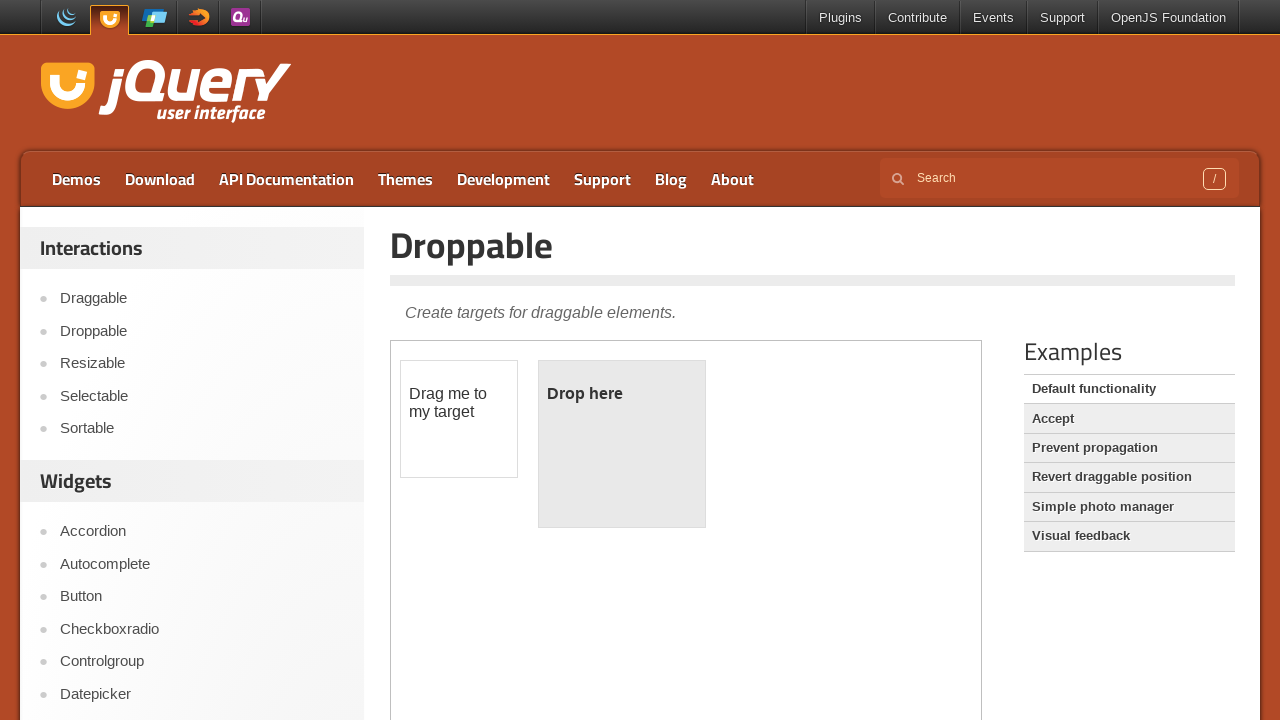

Dragged source element onto target droppable area at (622, 444)
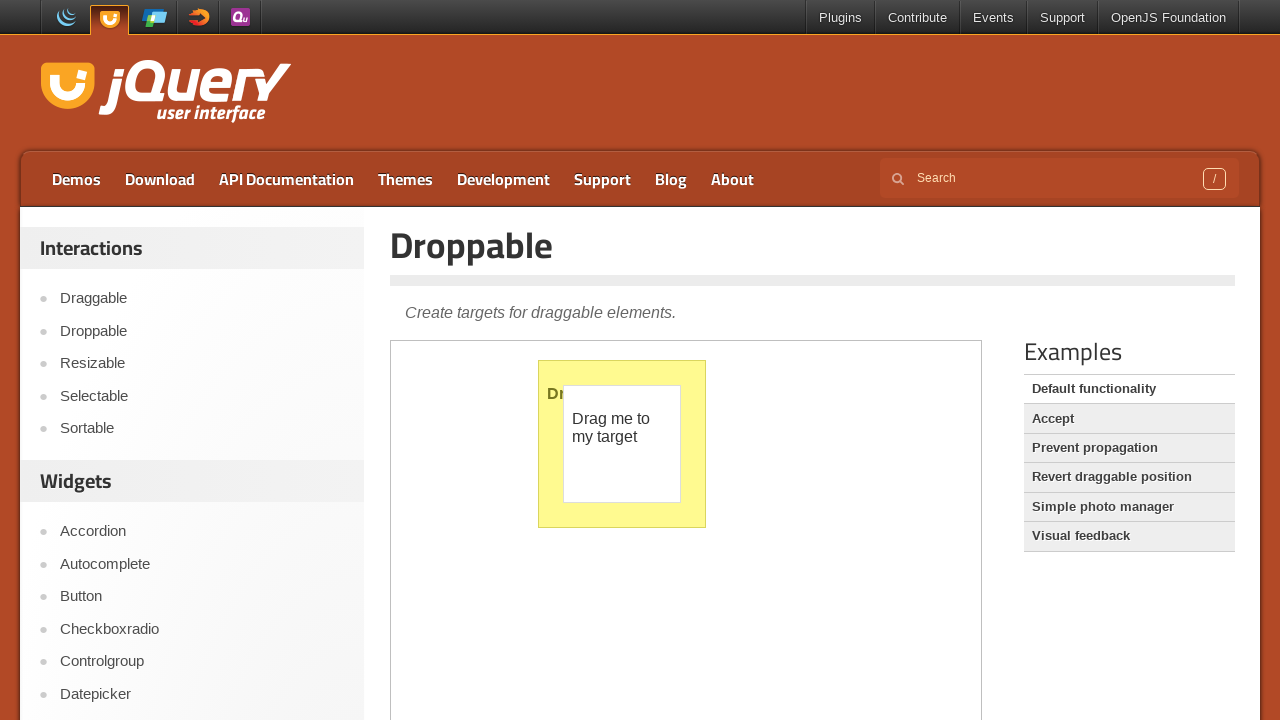

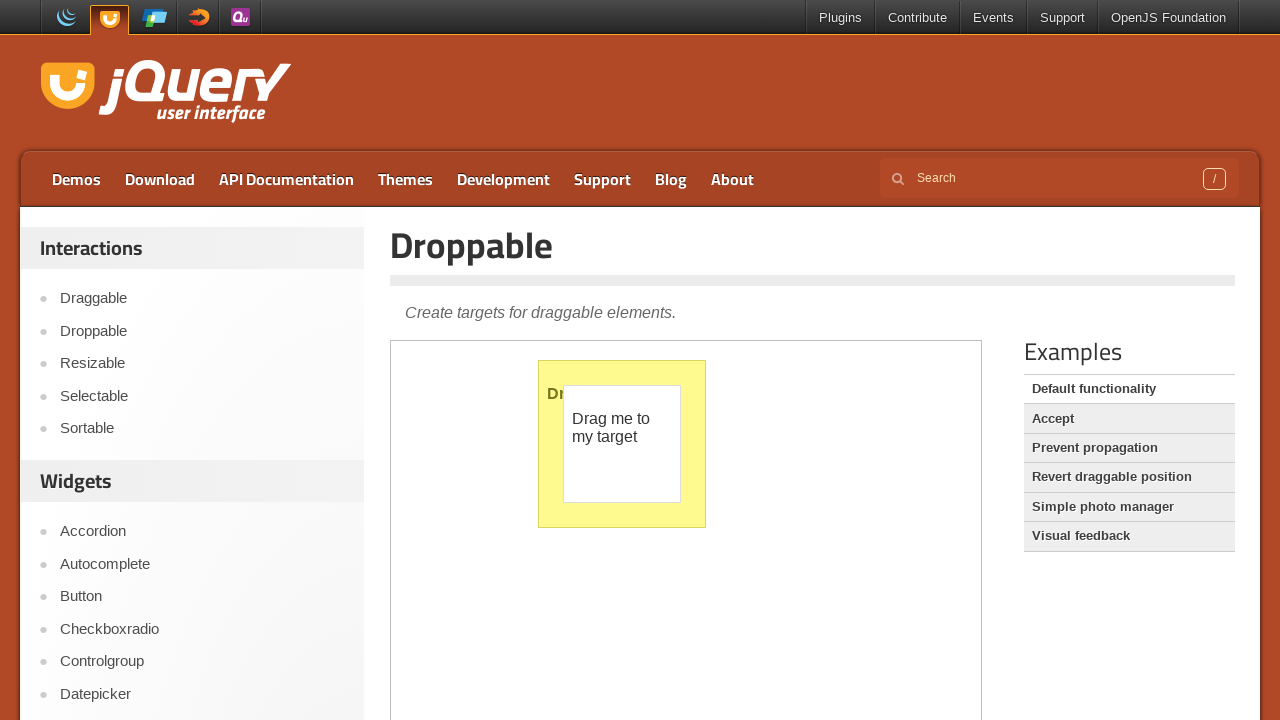